Tests Swiggy location search by entering a city name in the location input field

Starting URL: https://www.swiggy.com/

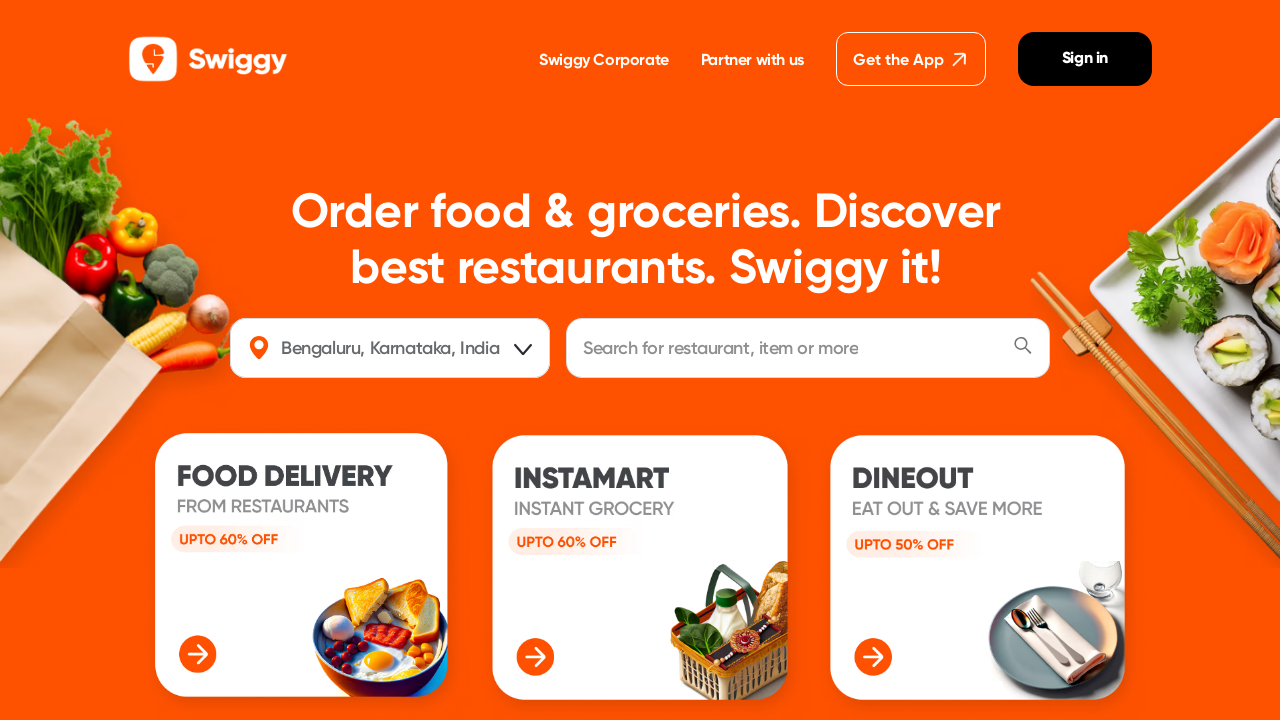

Filled location search box with city name 'cuddalore' on #location
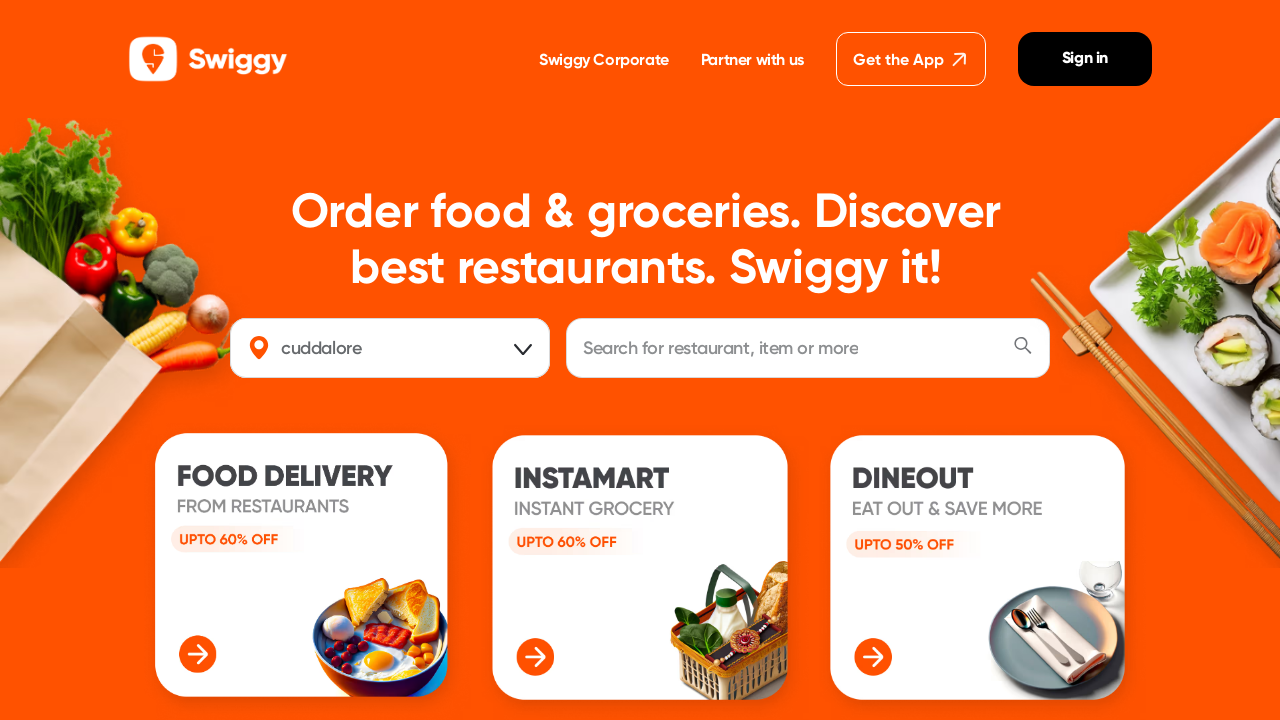

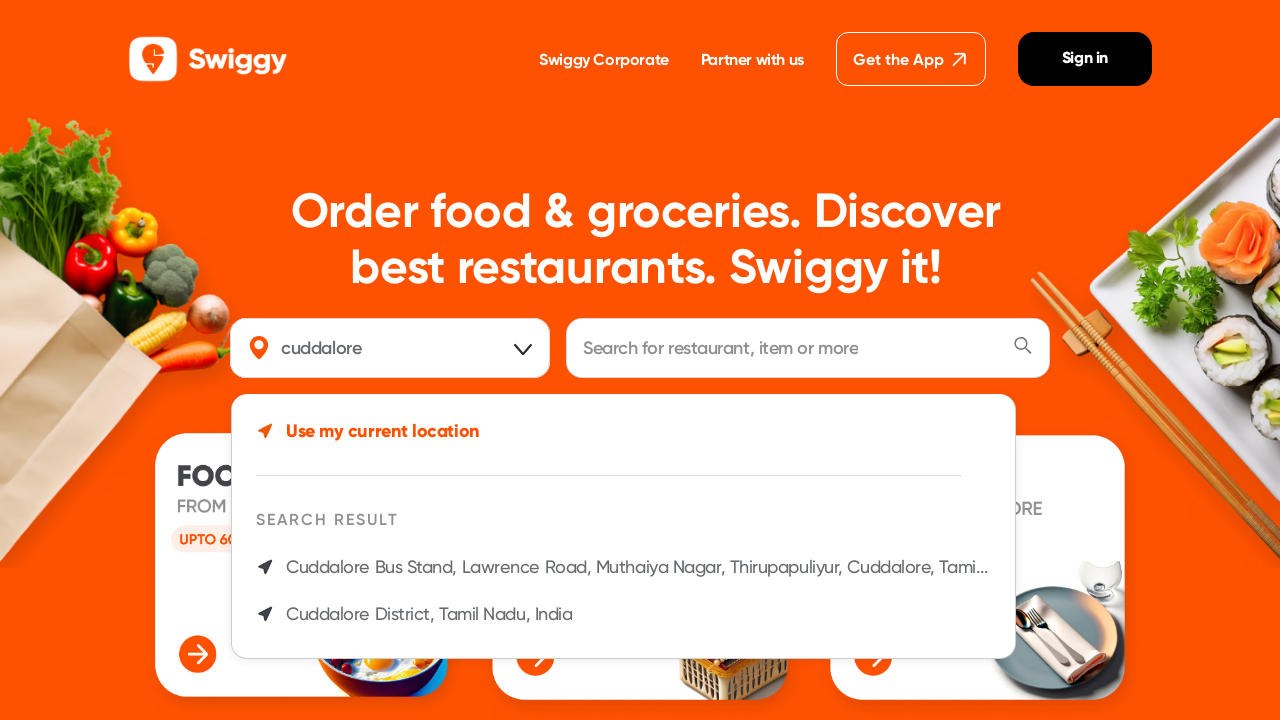